Adds a todo item, marks it as complete, and navigates to the completed items view

Starting URL: https://react-redux-todomvc.stackblitz.io/

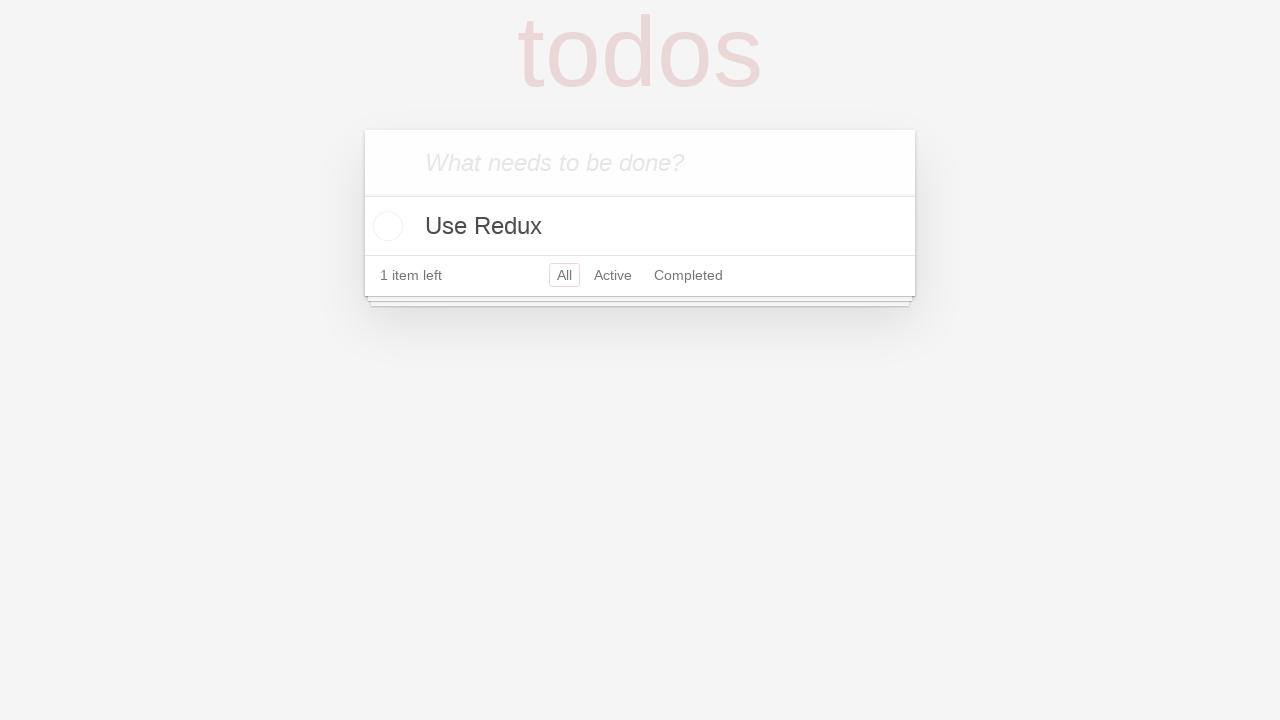

Waited for new todo input field to be visible
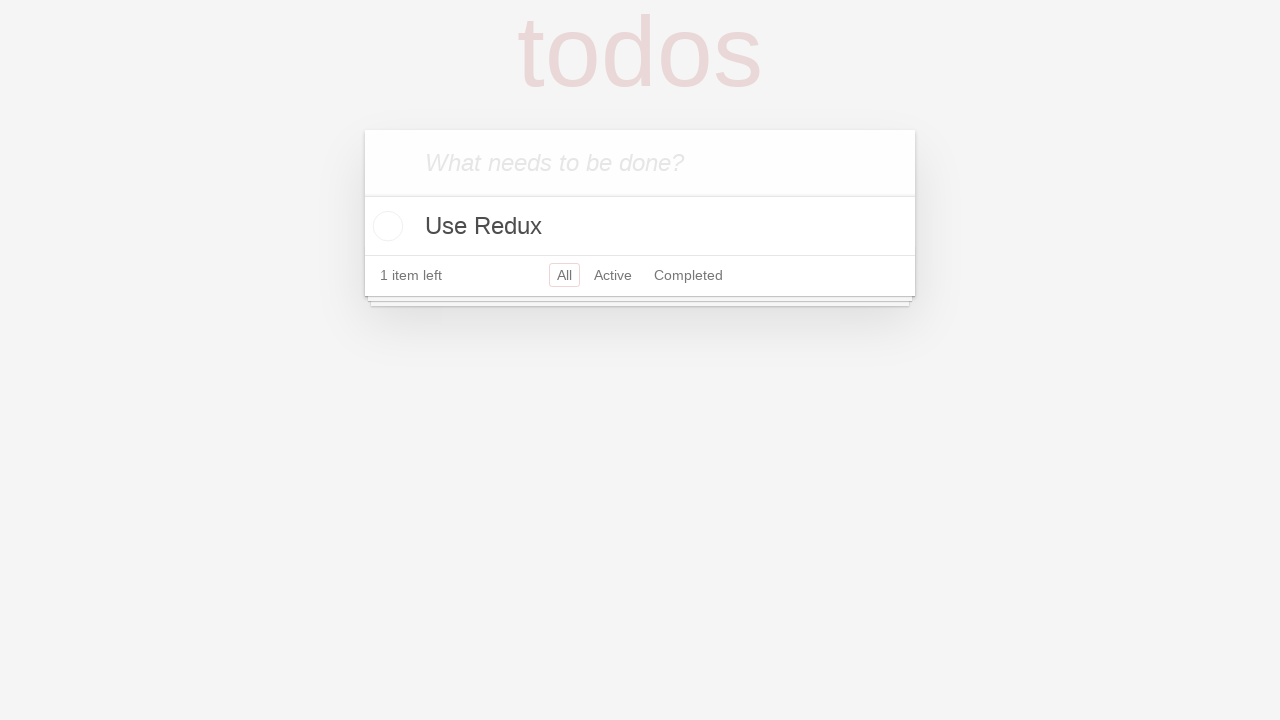

Filled new todo input with 'Complete this task' on .header > .new-todo
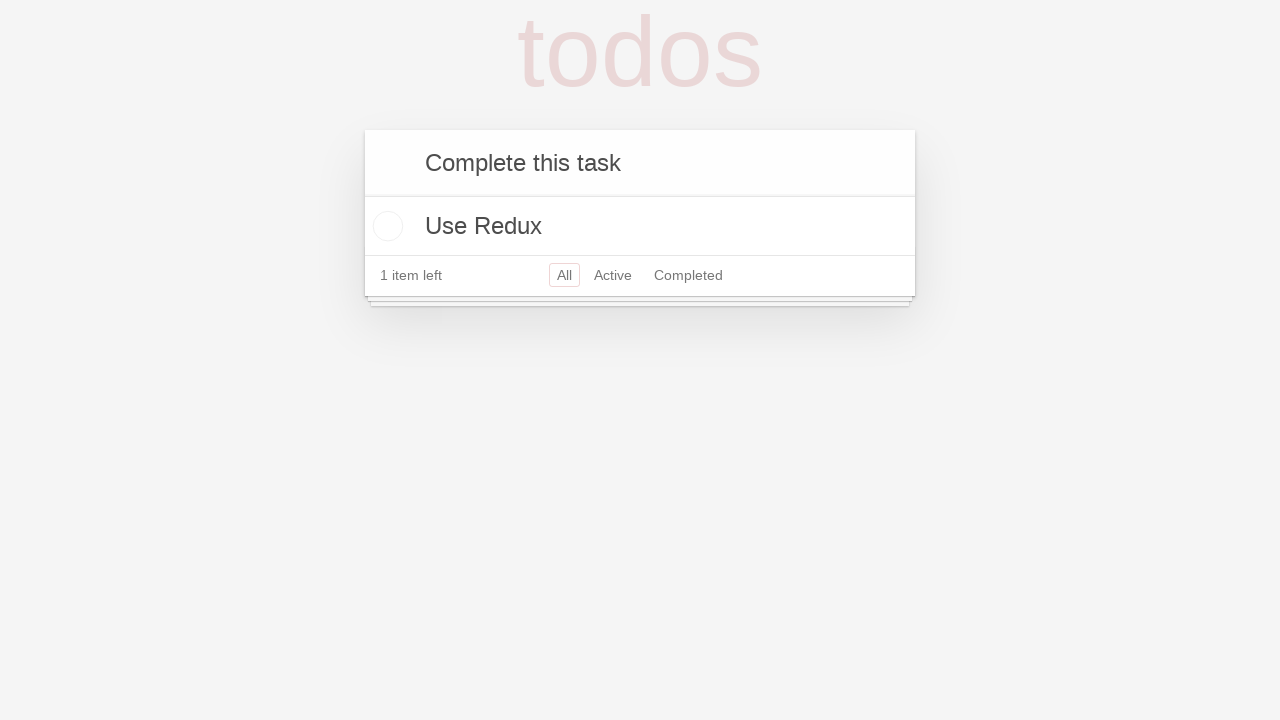

Pressed Enter to add the todo item on .header > .new-todo
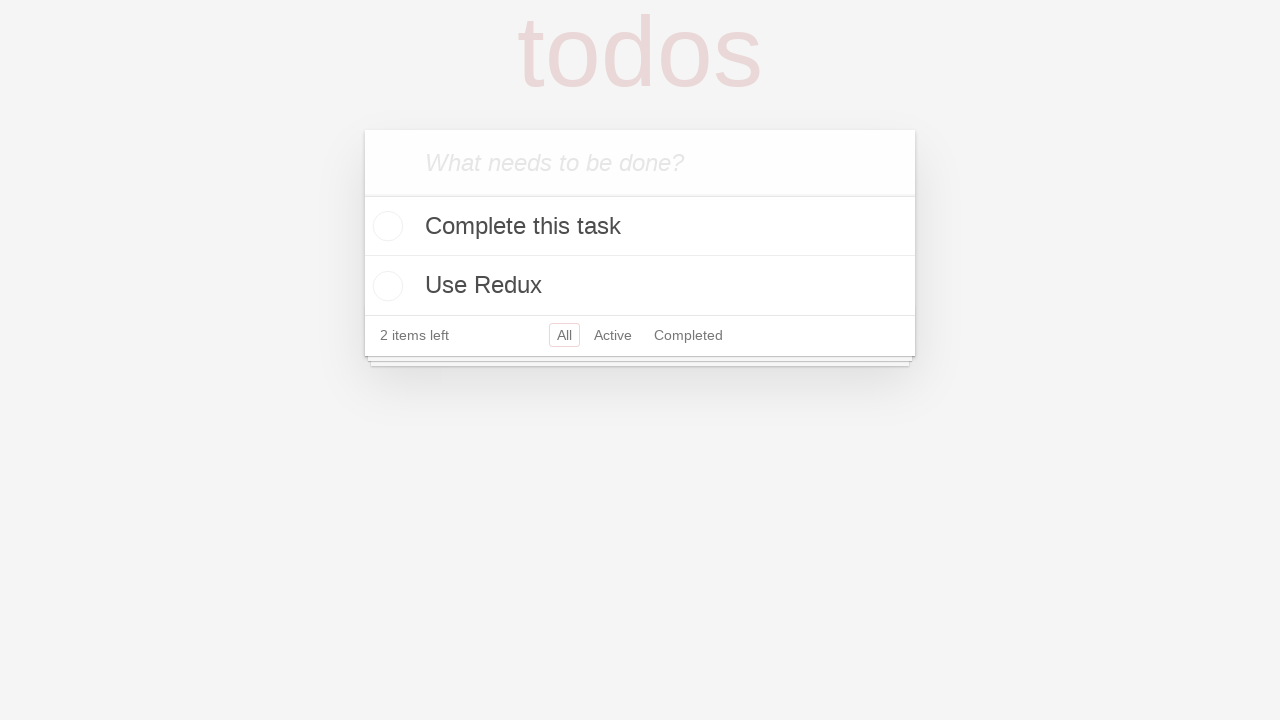

Clicked checkbox to mark todo item as complete at (385, 226) on #root > div > section > ul > li:nth-child(1) > div > input
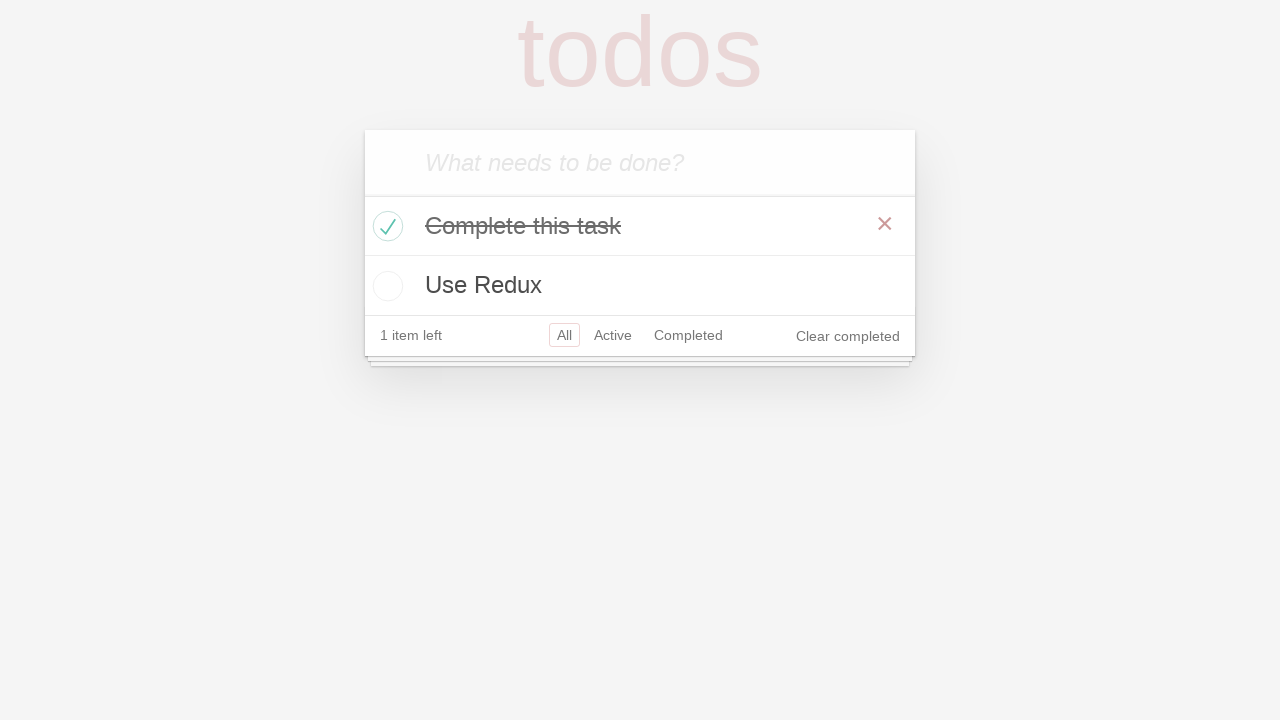

Clicked on completed items view filter at (688, 335) on #root > div > section > footer > ul > li:nth-child(3)
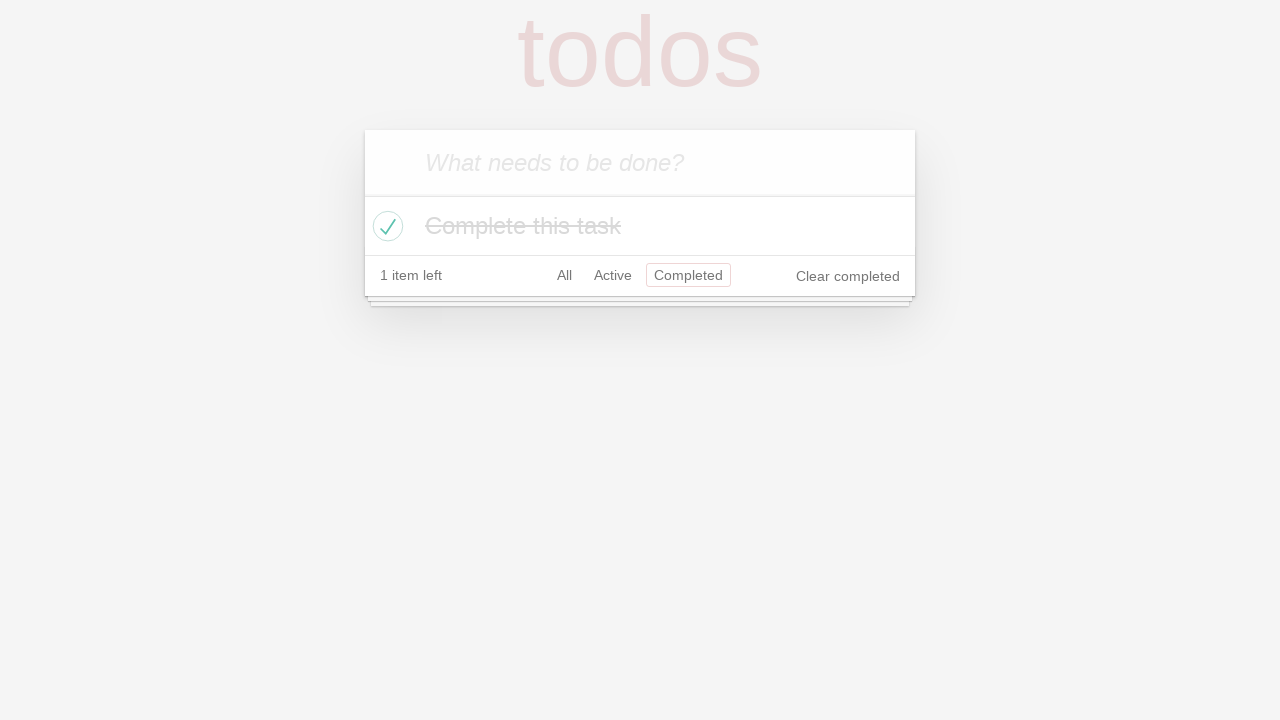

Completed items view loaded and completed todo visible
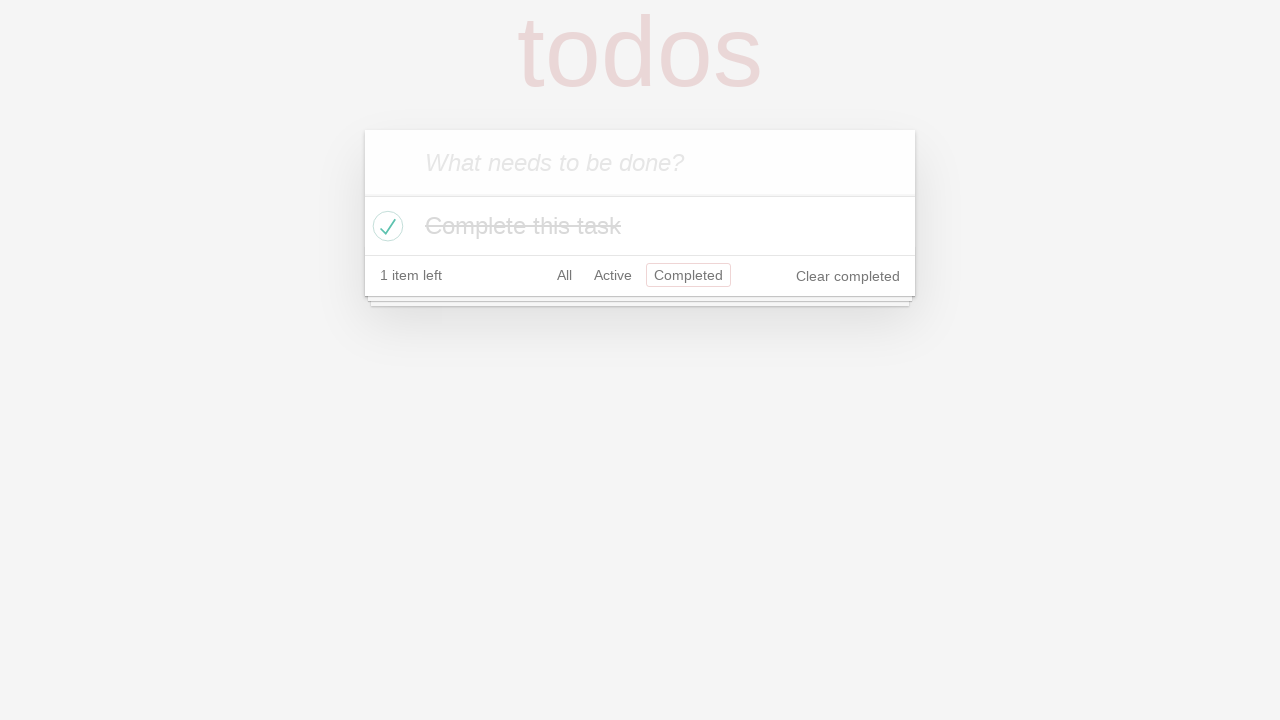

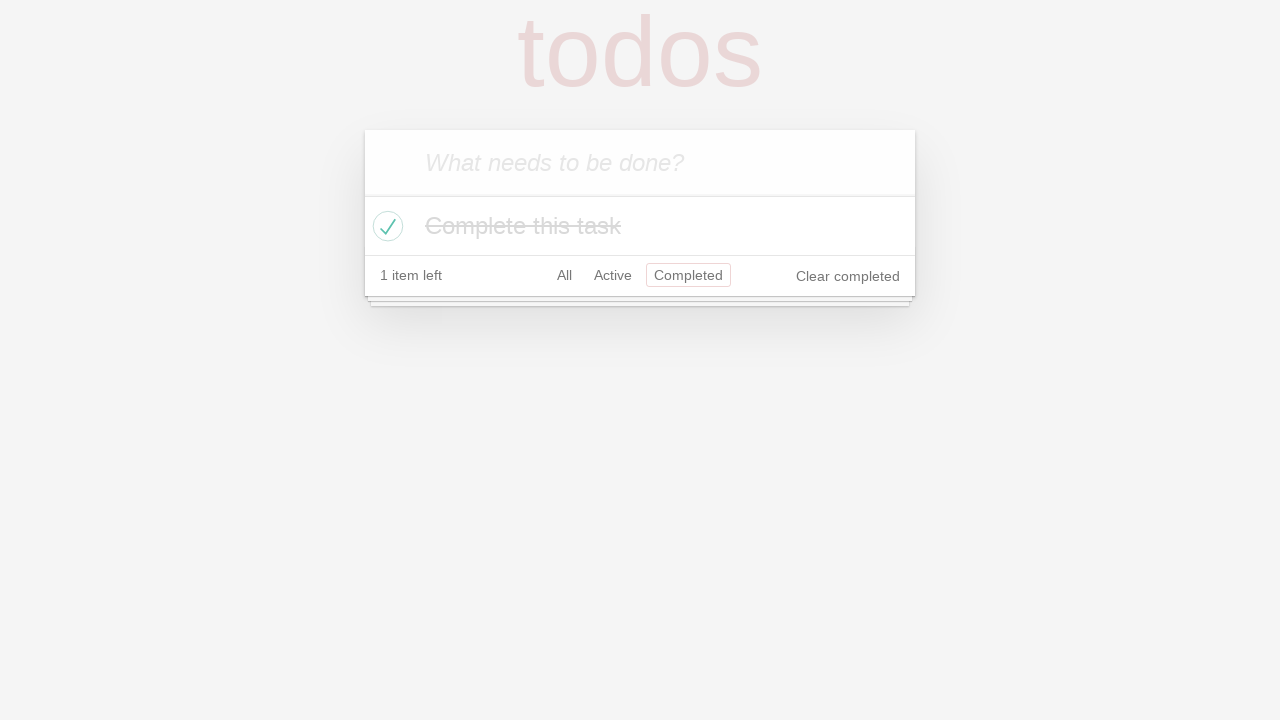